Tests clicking the first checkbox and verifies it is enabled

Starting URL: http://the-internet.herokuapp.com/checkboxes

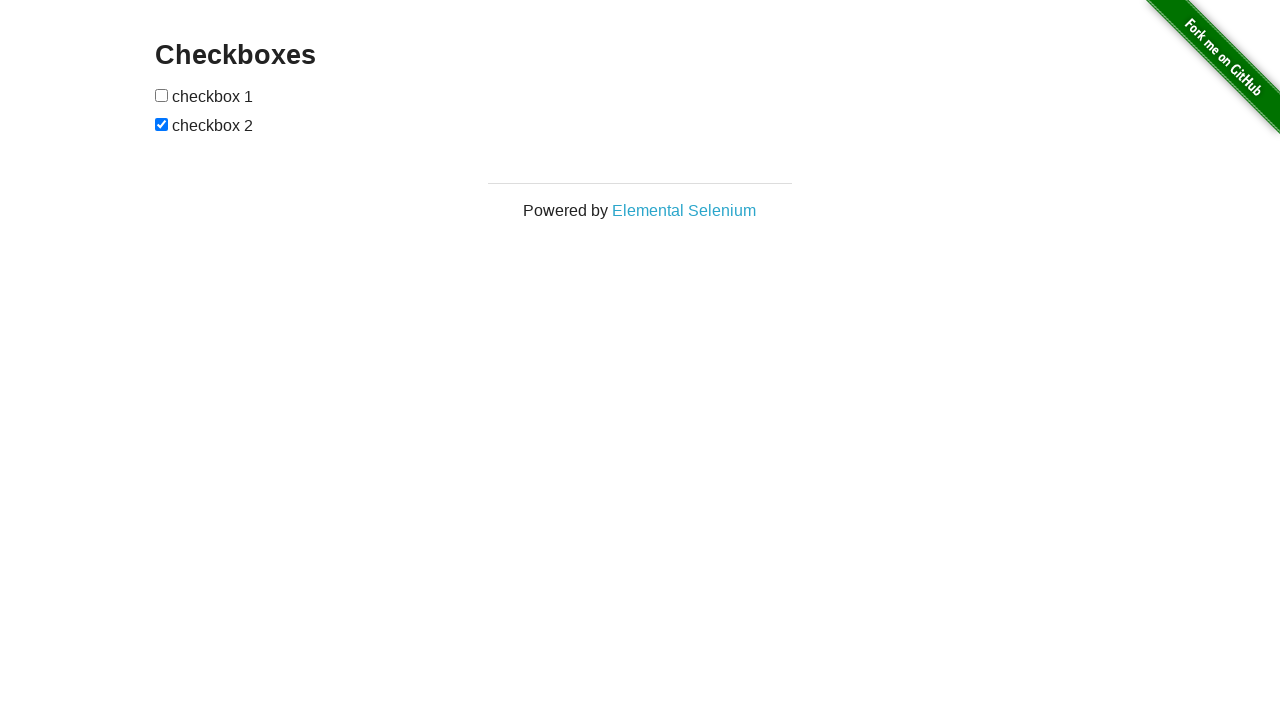

Clicked the first checkbox at (162, 95) on input:nth-child(1)
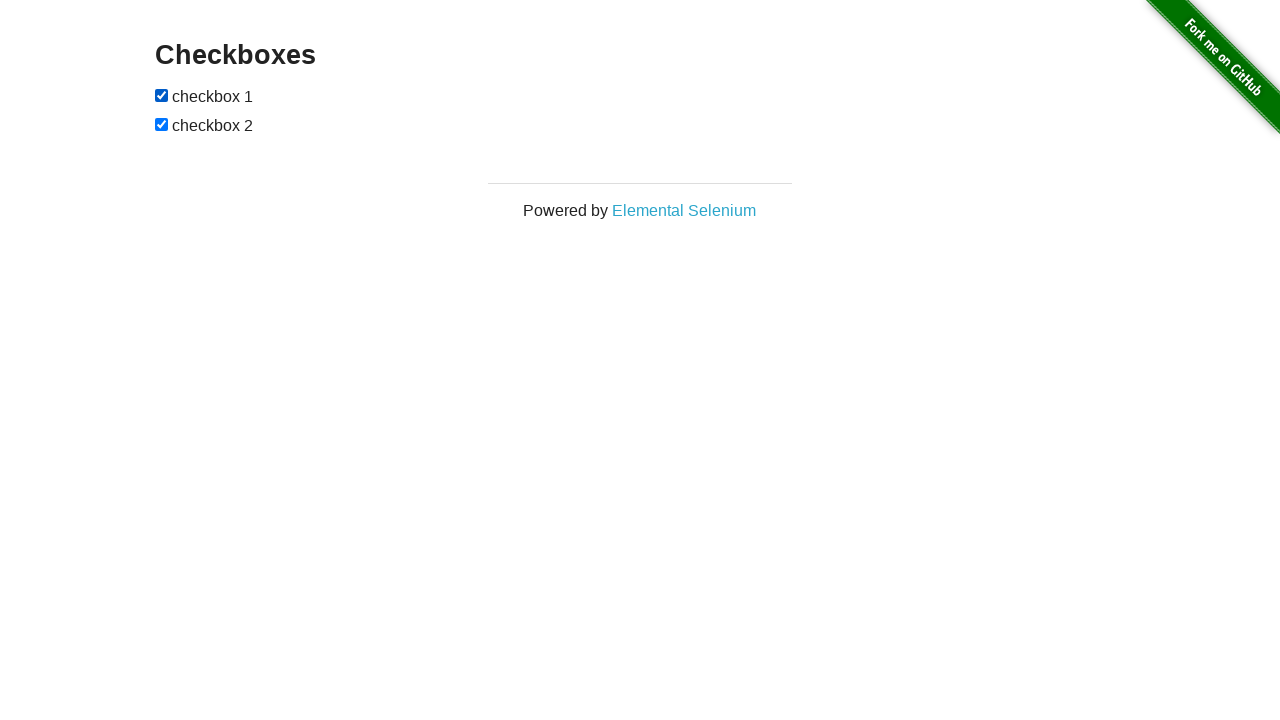

Located the first checkbox element
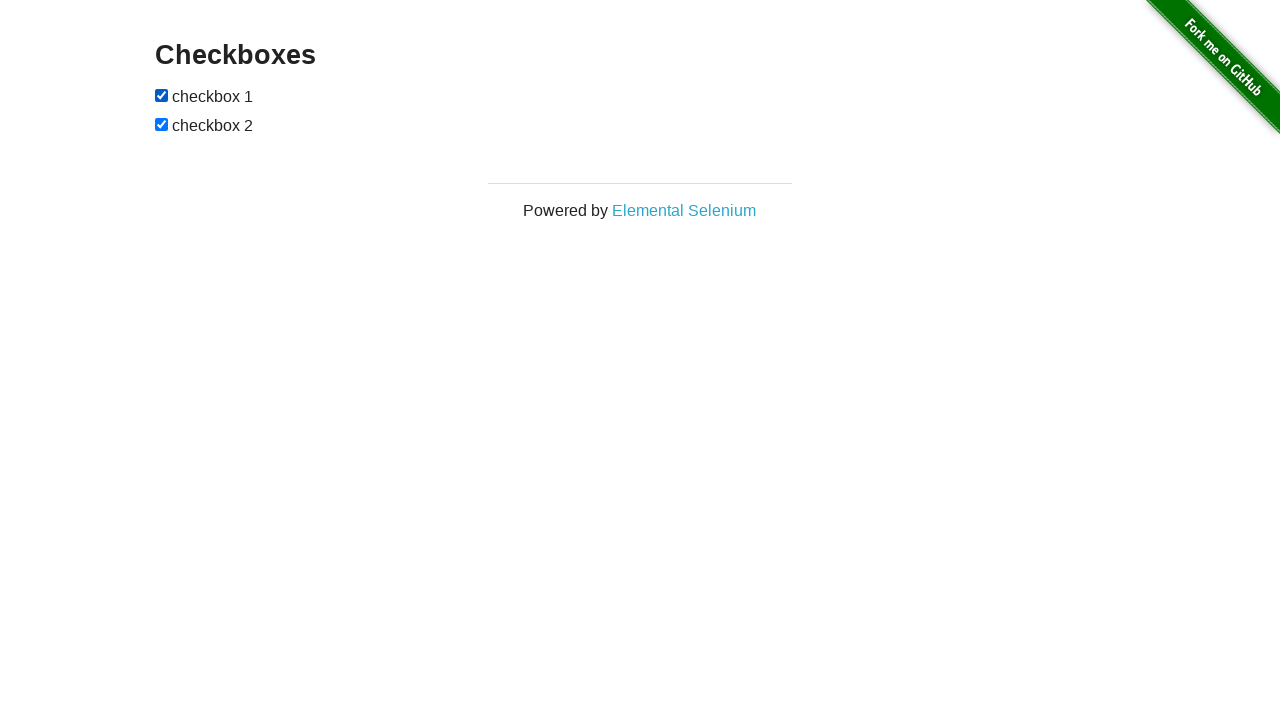

Verified that the first checkbox is enabled
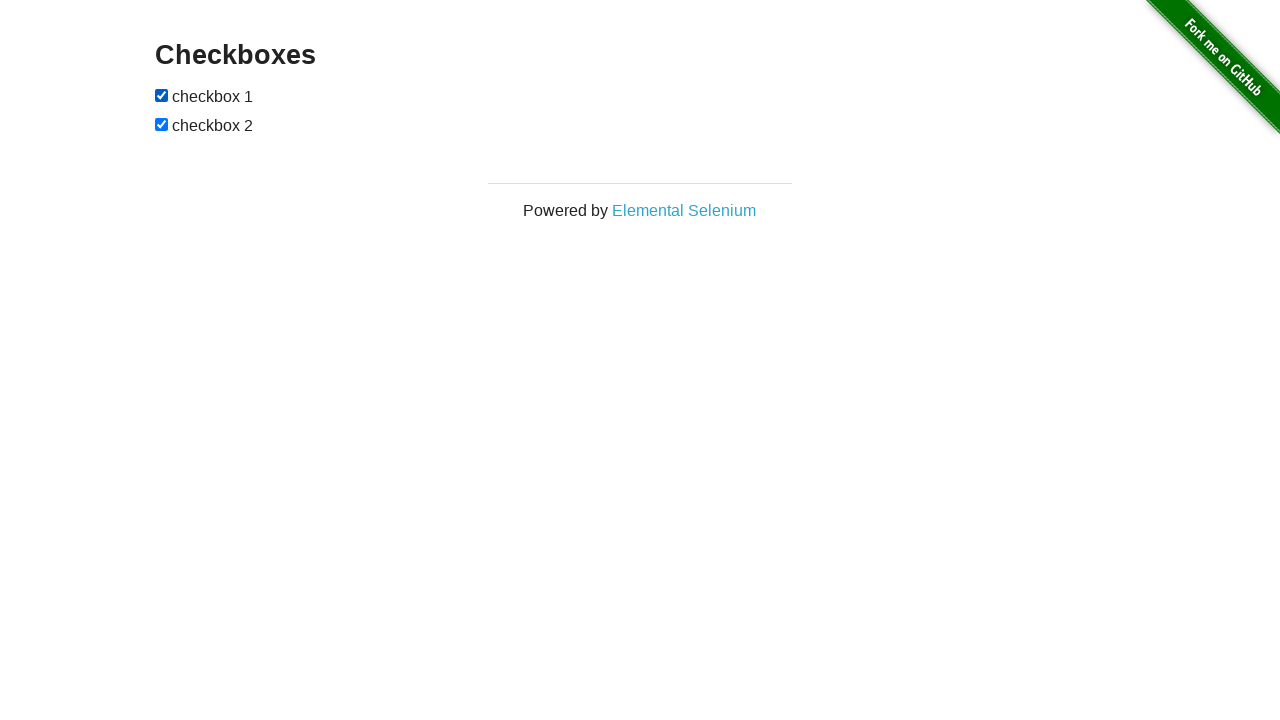

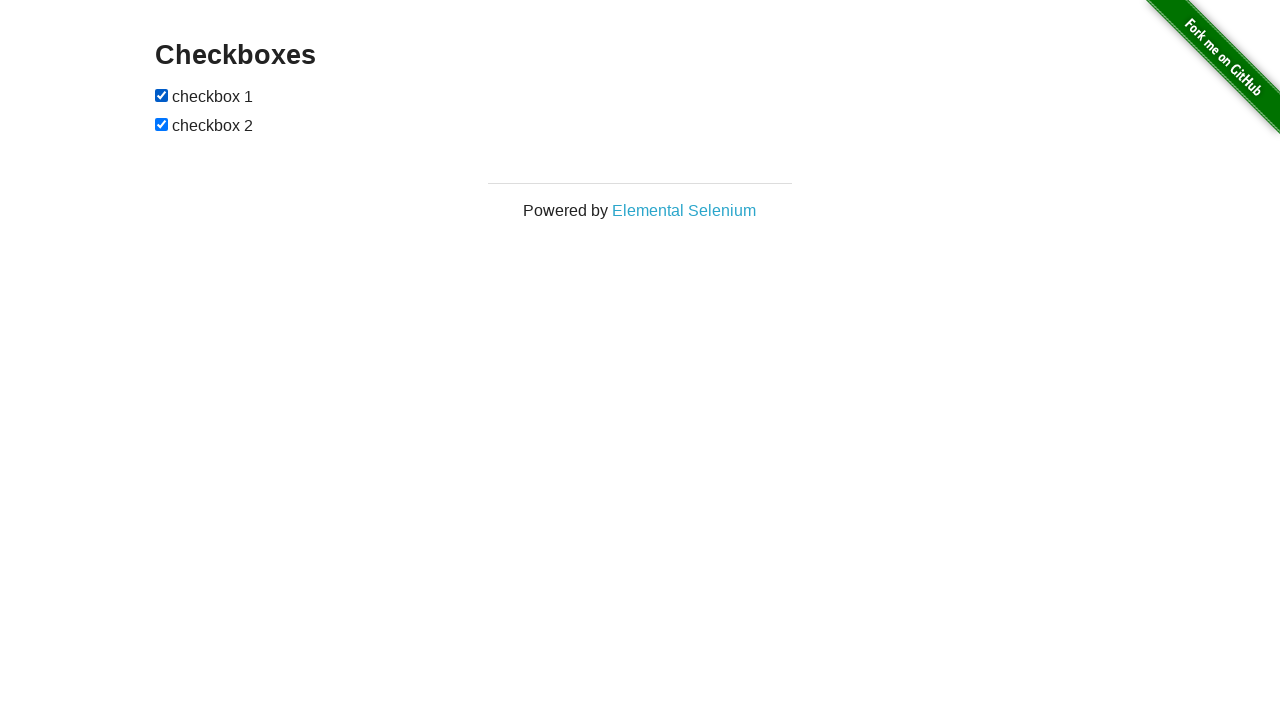